Tests pagination functionality by navigating to a pagination demo page, clicking on the second page number, and waiting for the content to update with new data.

Starting URL: https://pagination.js.org/

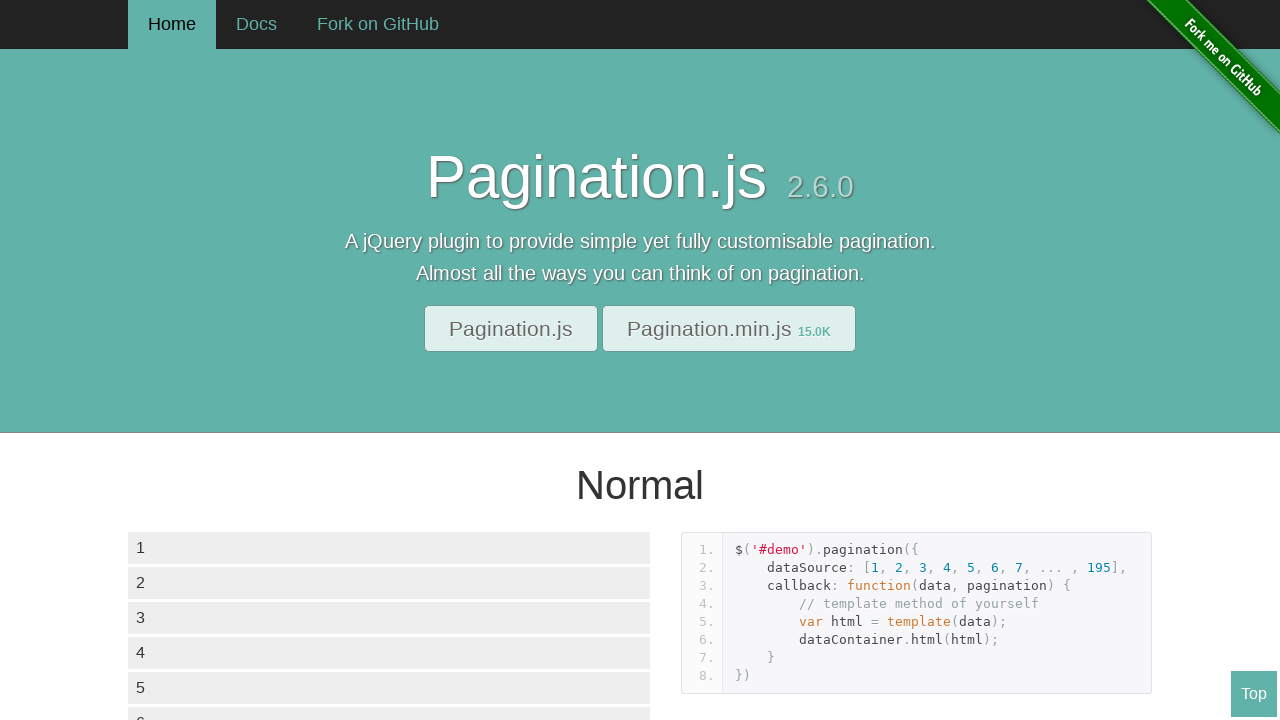

Waited for data container with list items to load
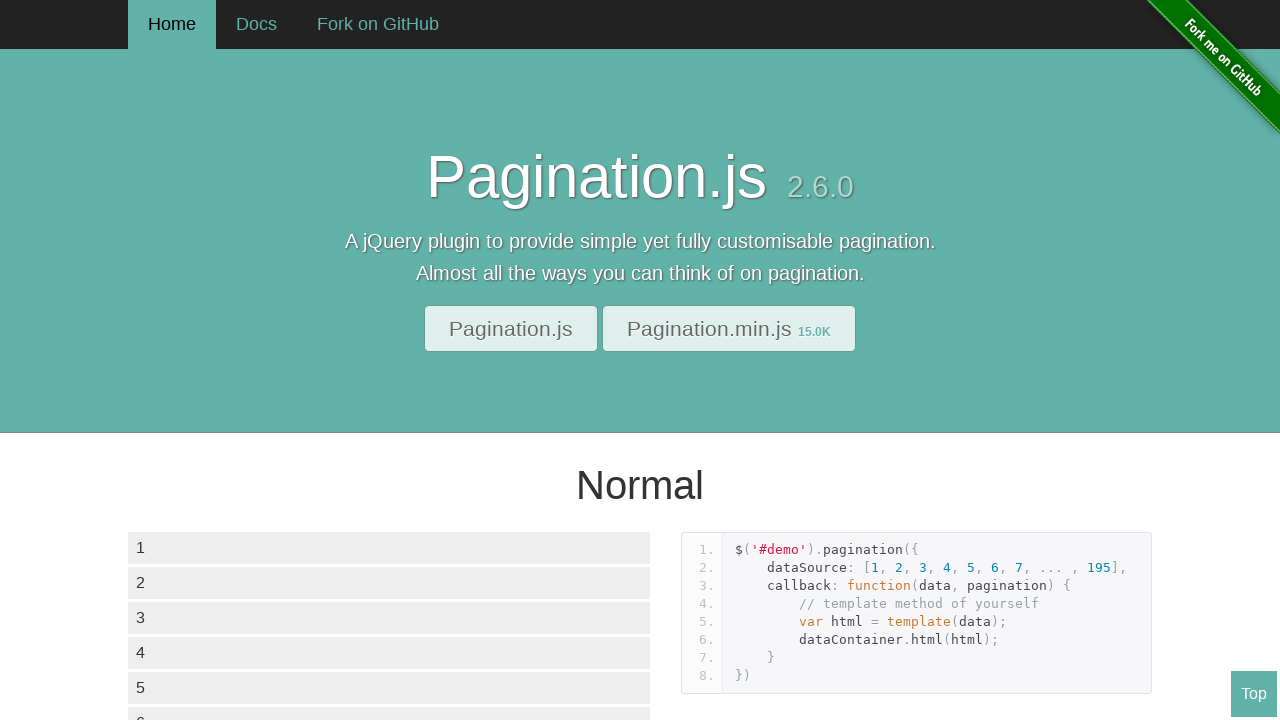

Waited for pagination controls to be visible
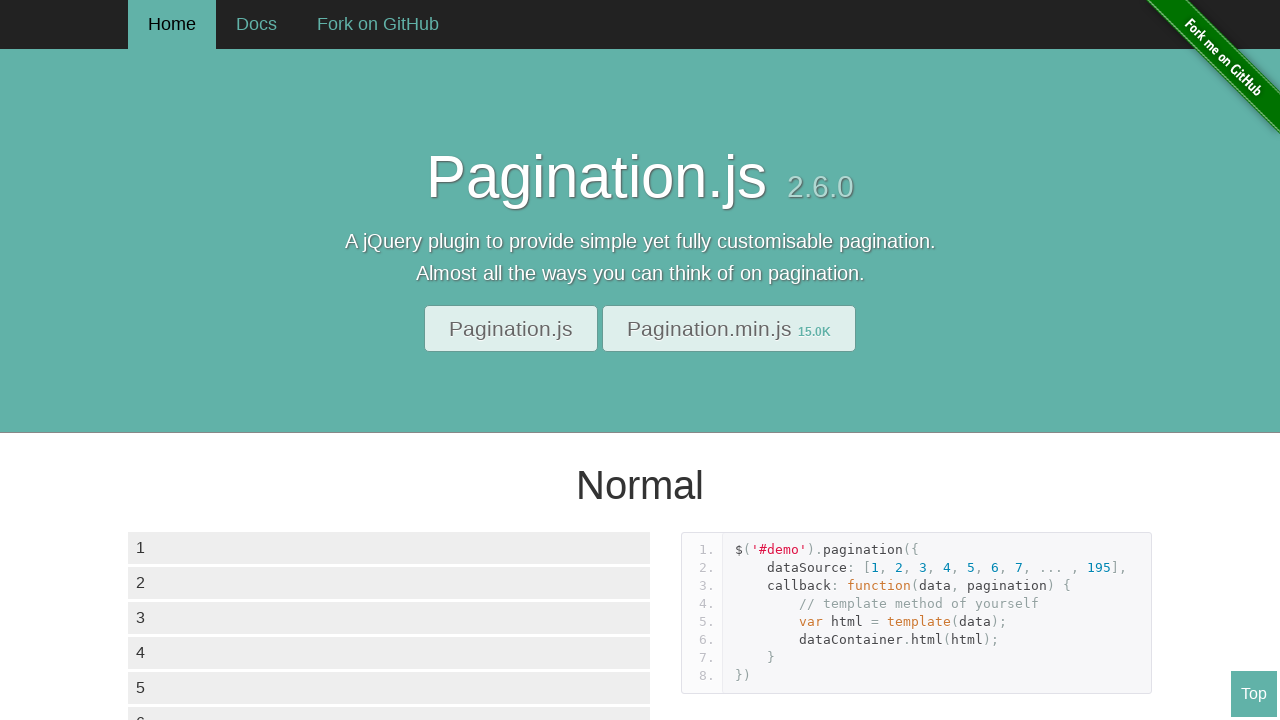

Retrieved initial content from 6th list item for comparison
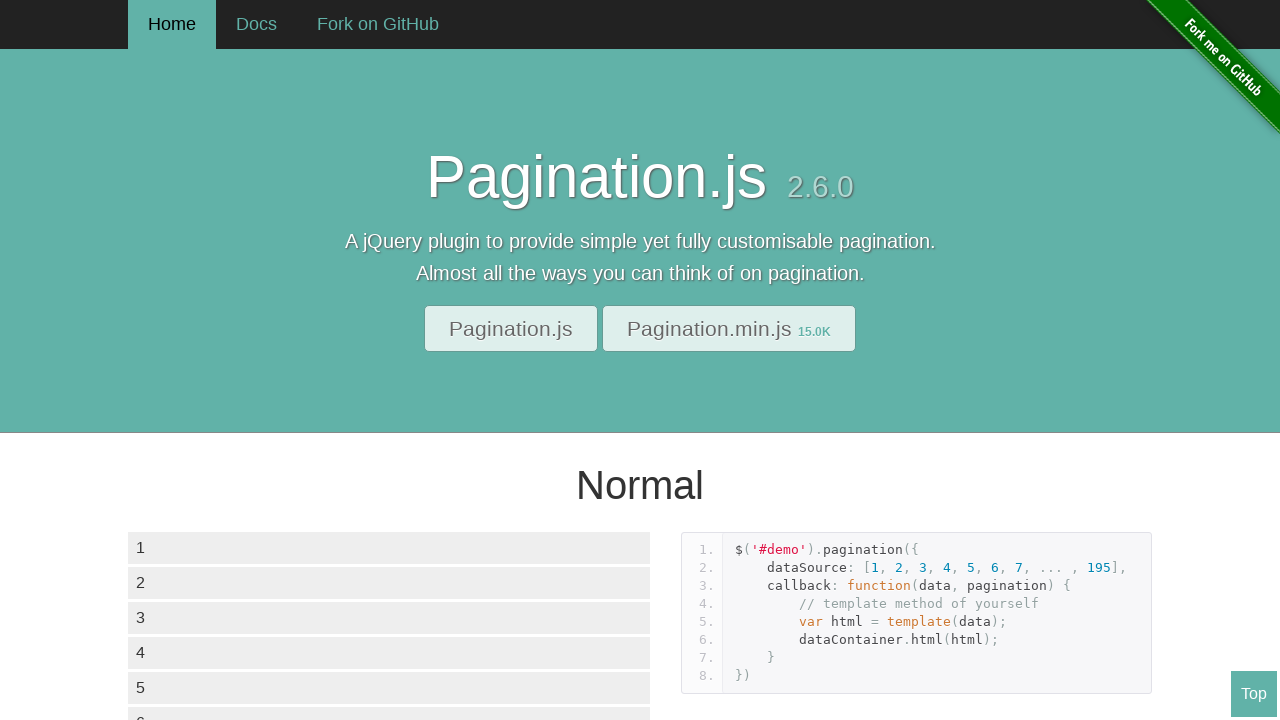

Clicked on second page pagination button at (204, 360) on div.paginationjs-pages ul li:nth-child(3)
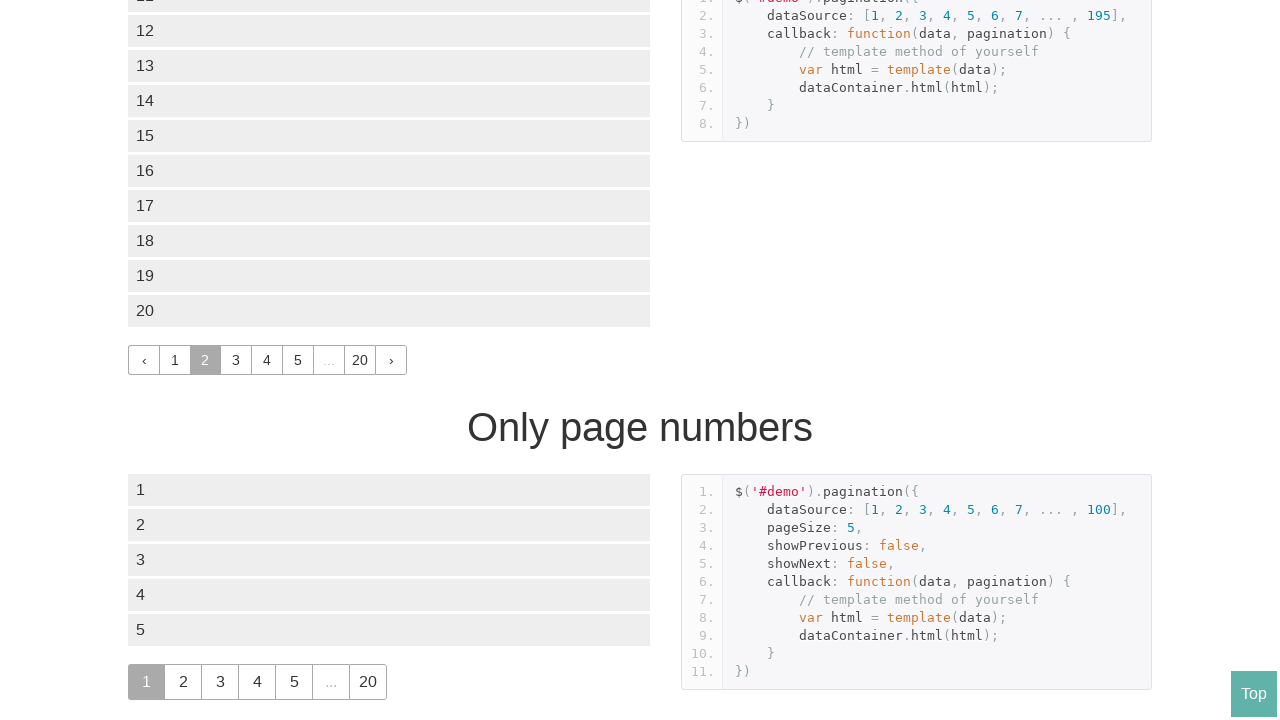

Content updated on page 2 - verified list items refreshed with new data
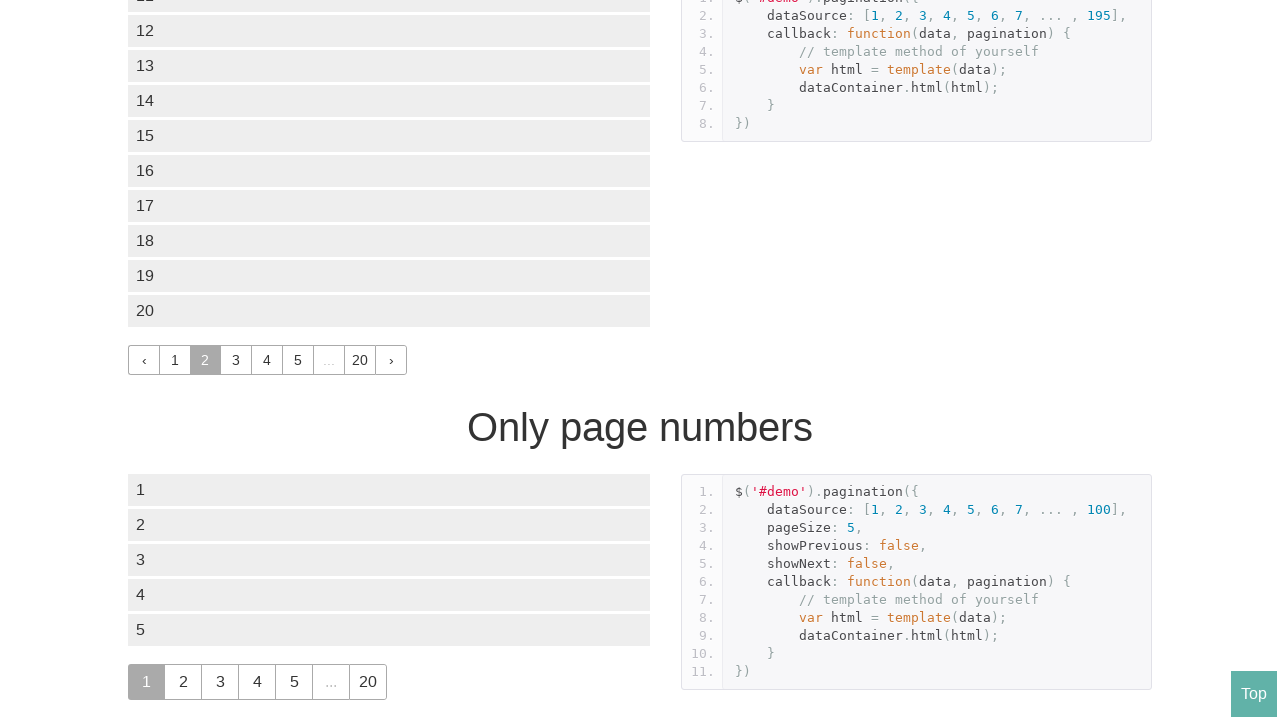

Confirmed new page 2 content is fully loaded
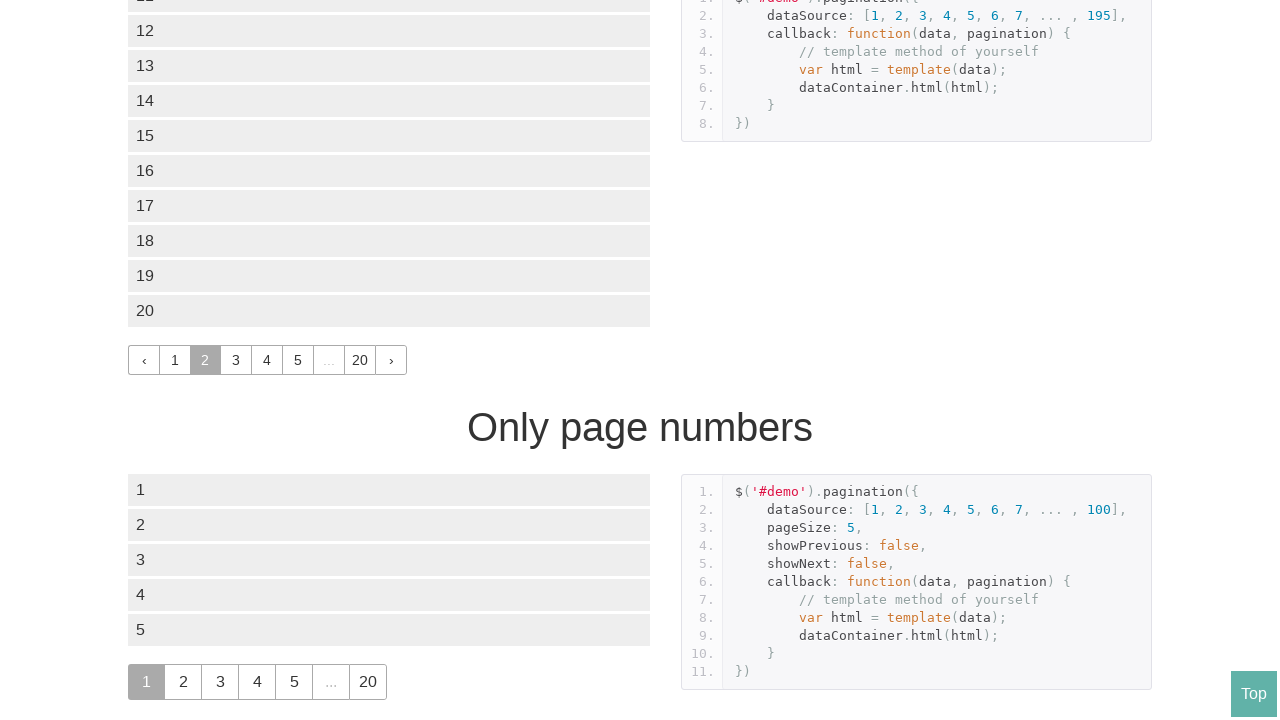

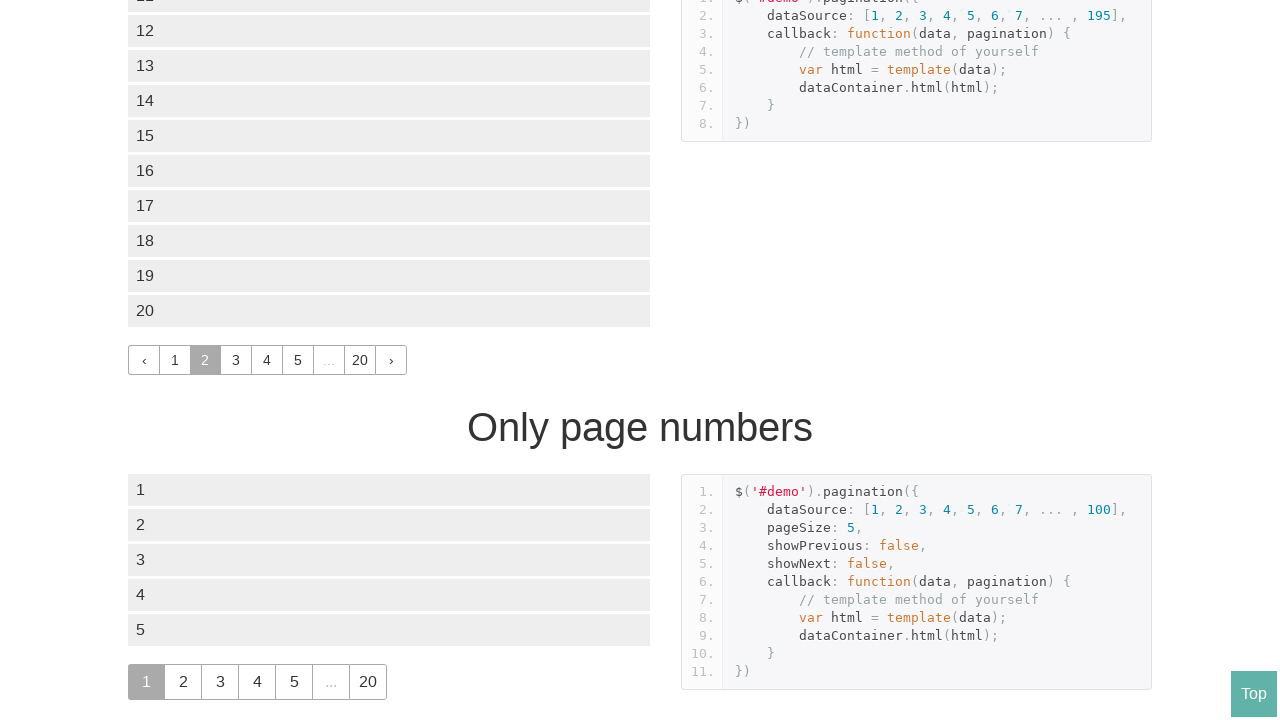